Tests simple alert handling by clicking a button to trigger an alert and accepting it

Starting URL: https://demoqa.com/alerts

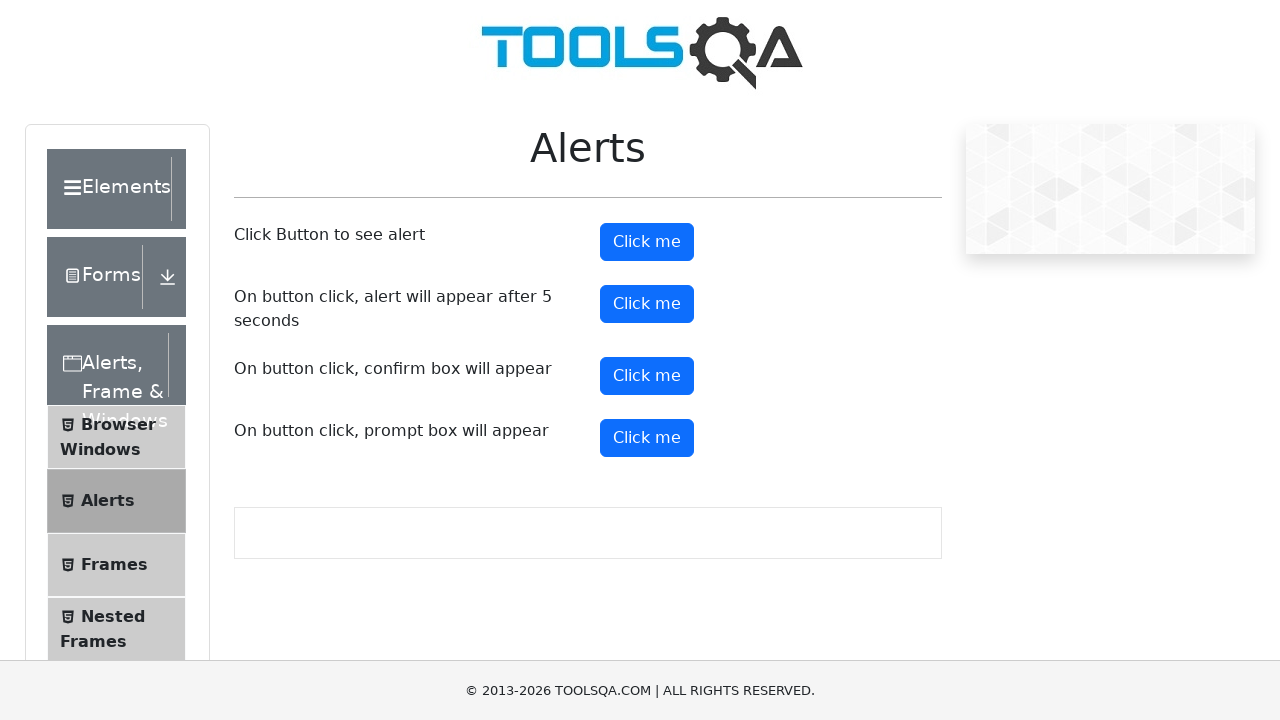

Clicked alert button to trigger simple alert at (647, 242) on #alertButton
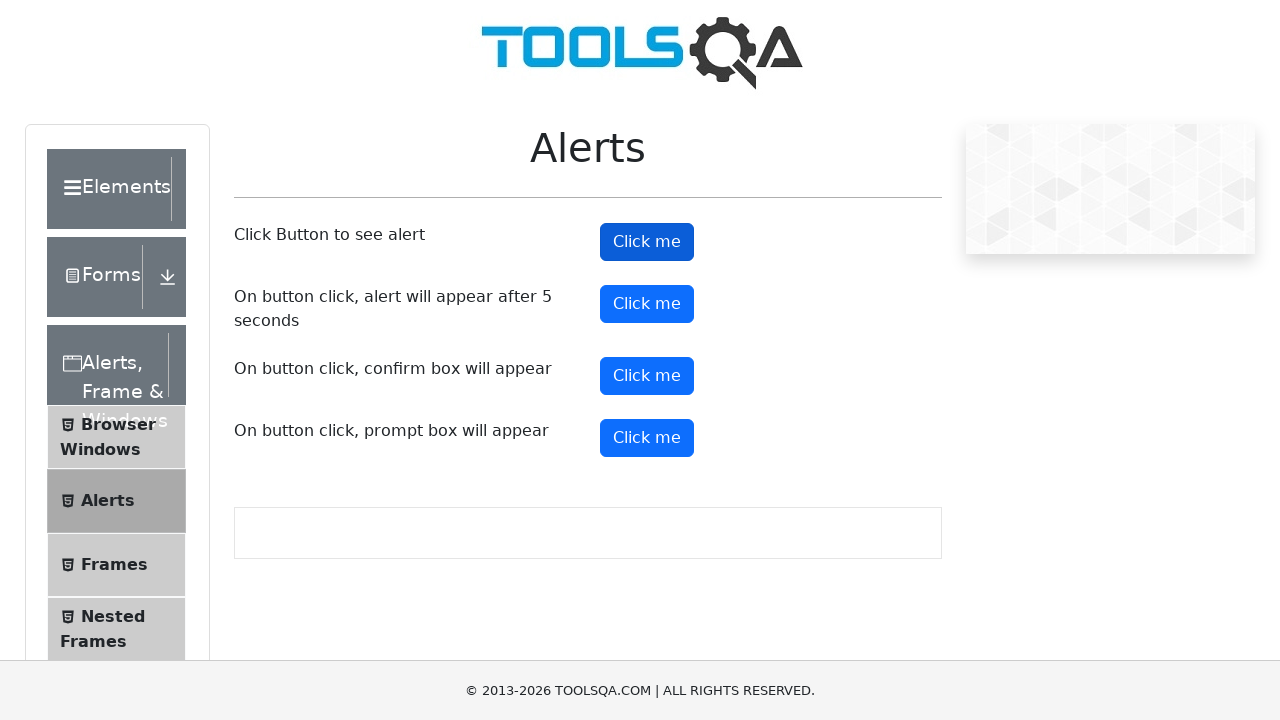

Set up dialog handler to accept the alert
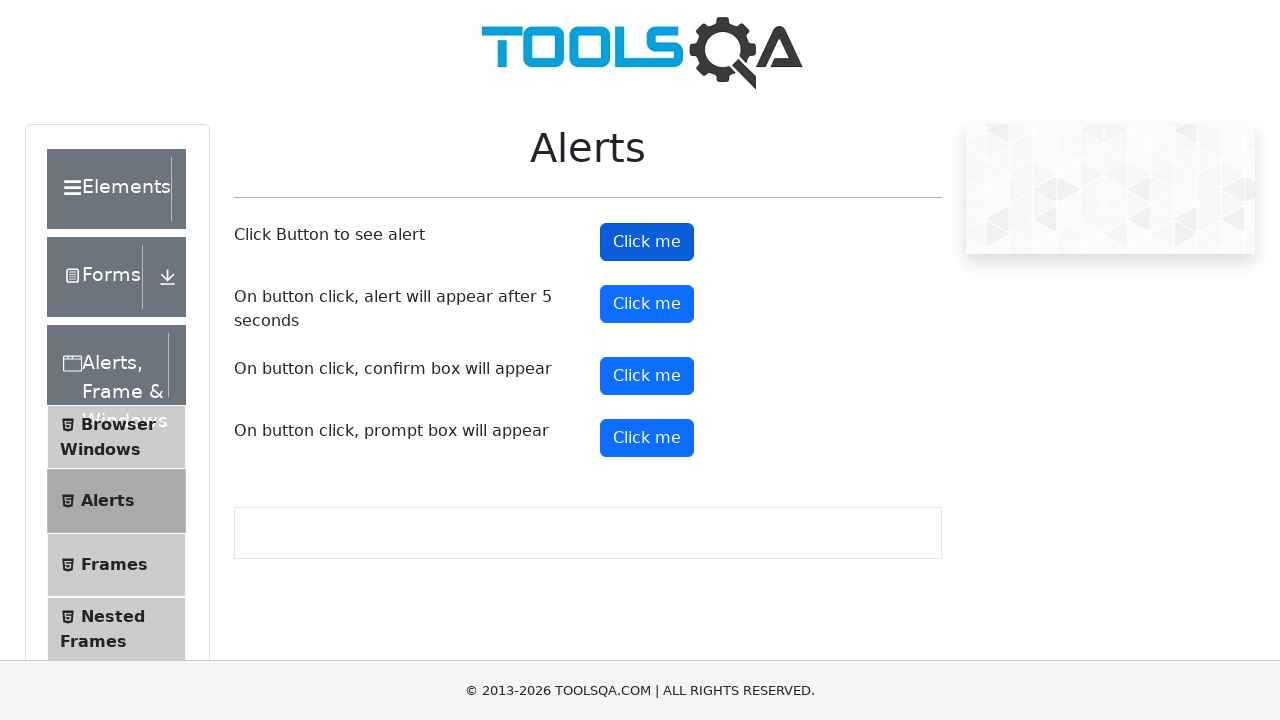

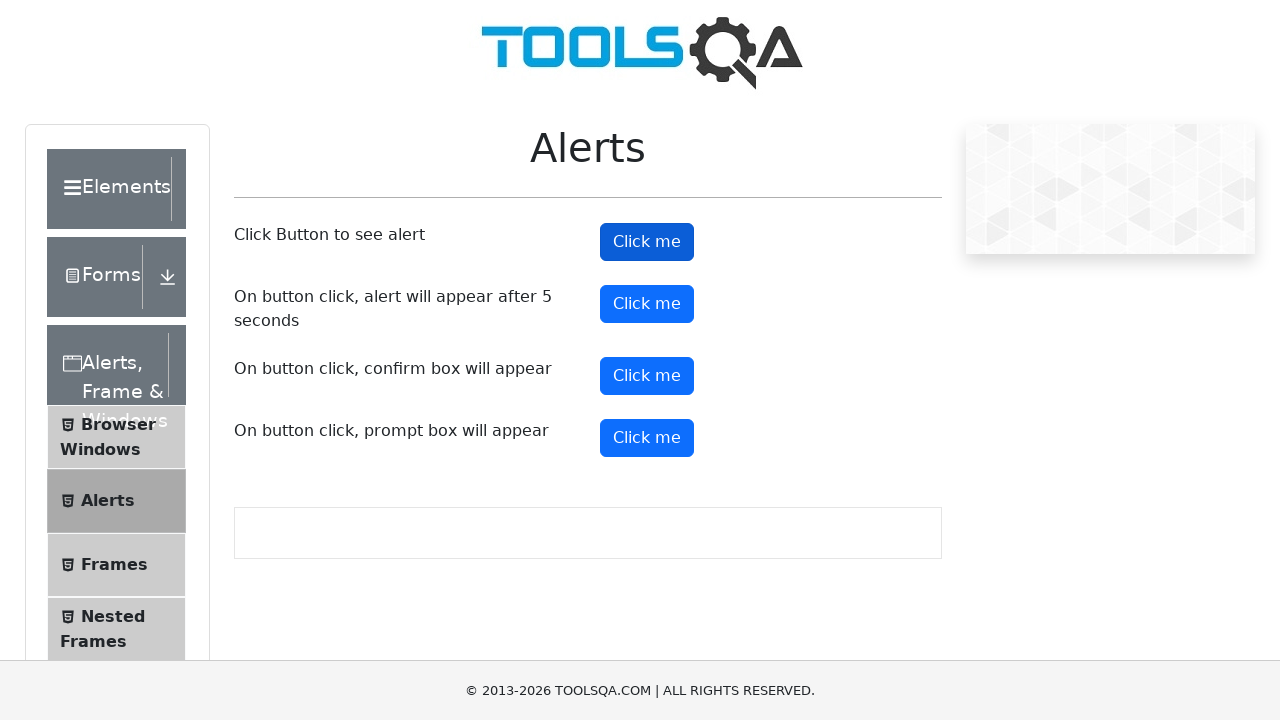